Tests dropdown selection functionality by opening a dropdown menu and selecting a specific option from the list

Starting URL: https://www.leafground.com/select.xhtml

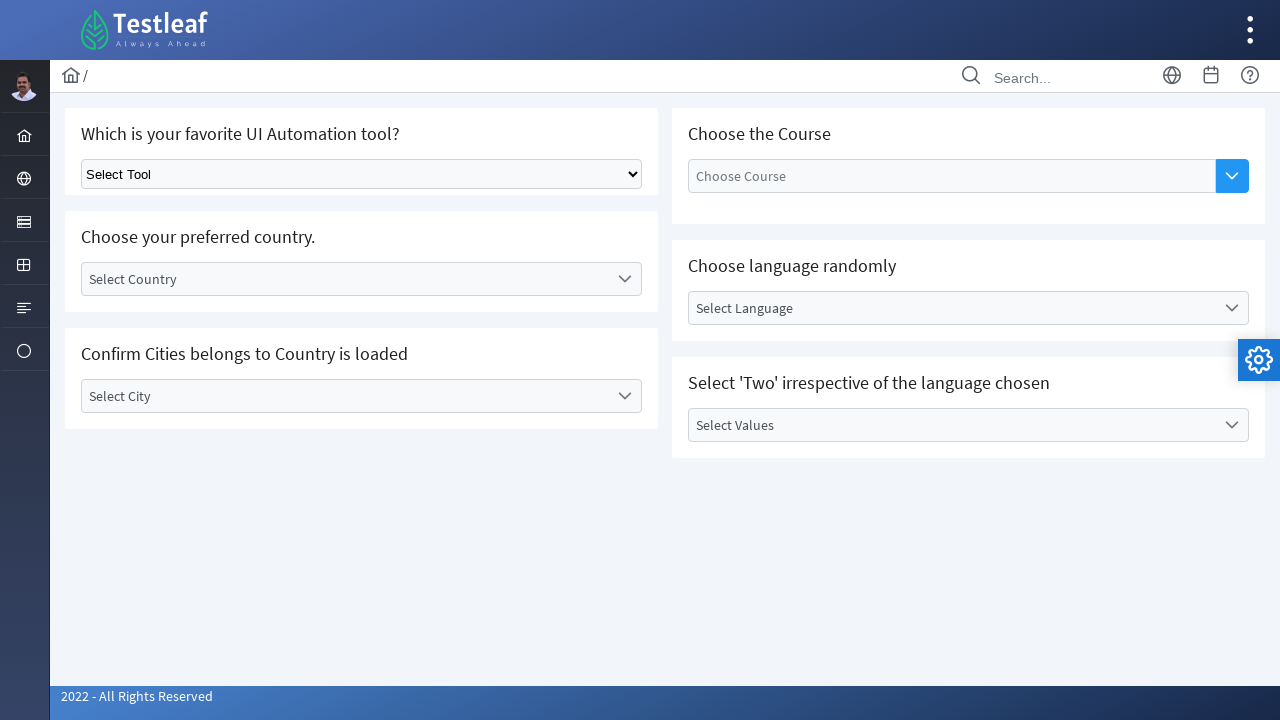

Clicked dropdown button to open options at (1232, 176) on xpath=//div/button[@type='button']
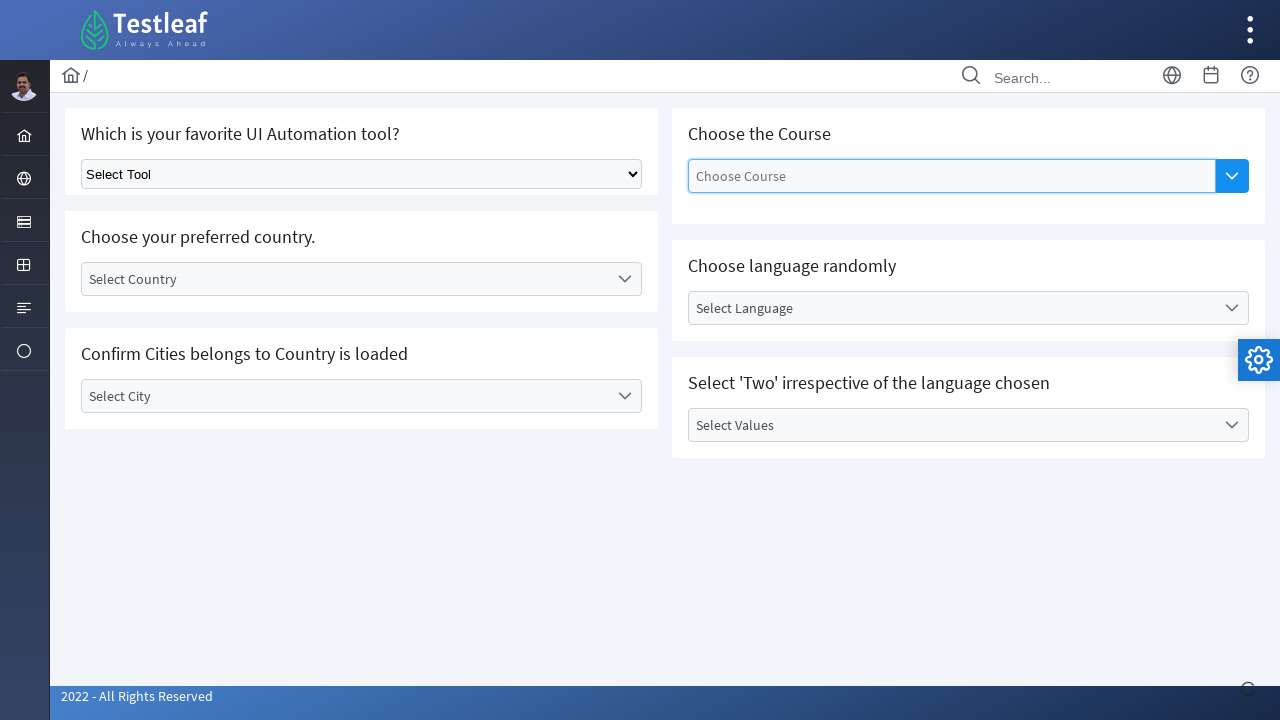

Dropdown options became visible
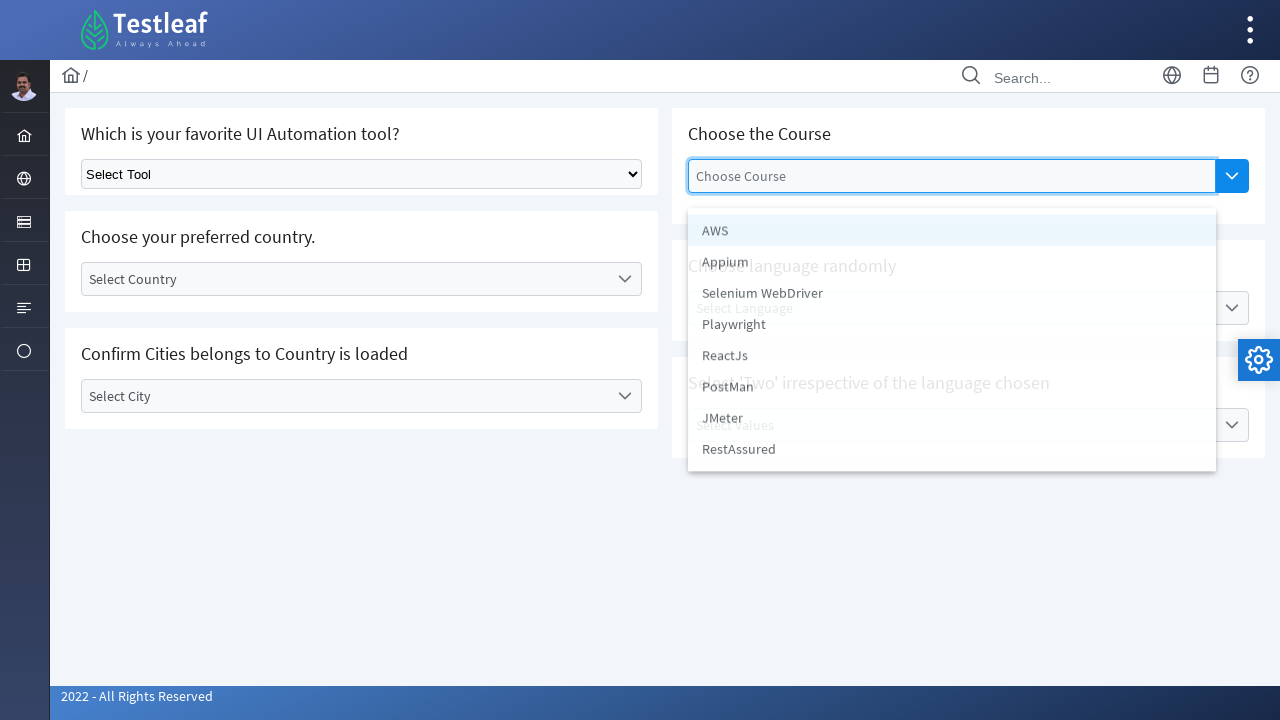

Retrieved all dropdown option elements
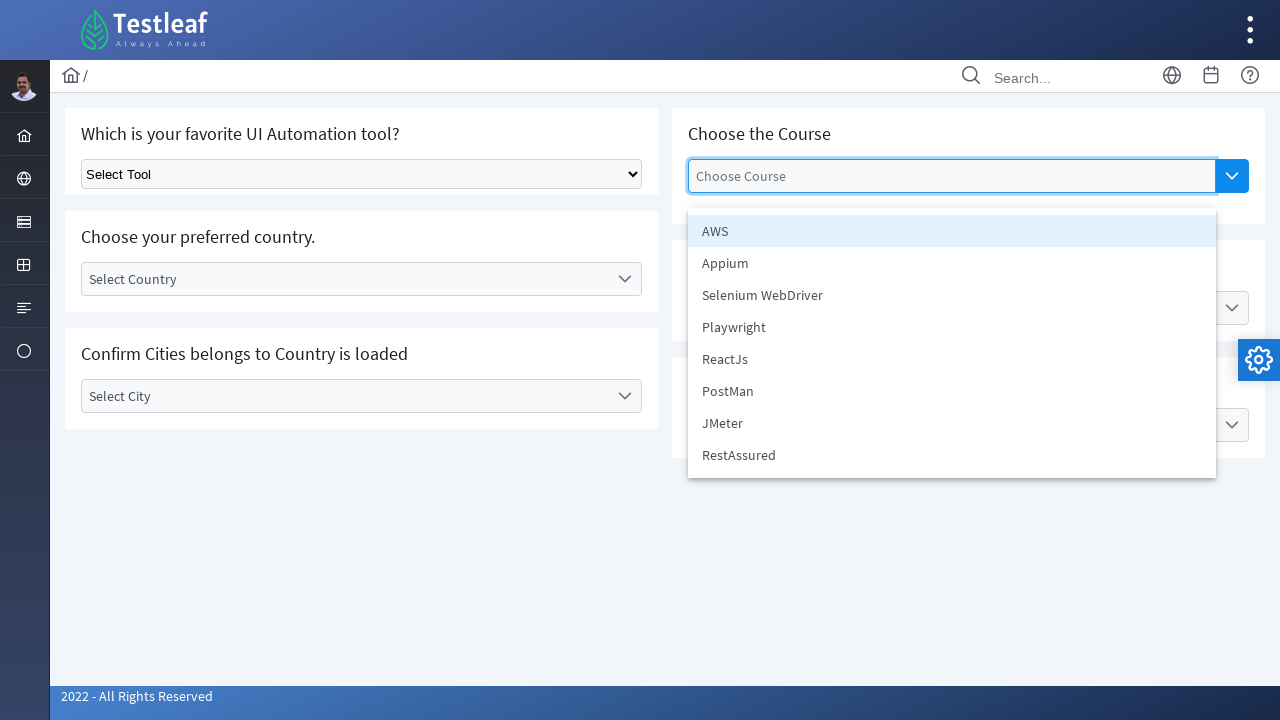

Selected 'JMeter' option from dropdown at (952, 423) on xpath=//span/ul/li >> nth=6
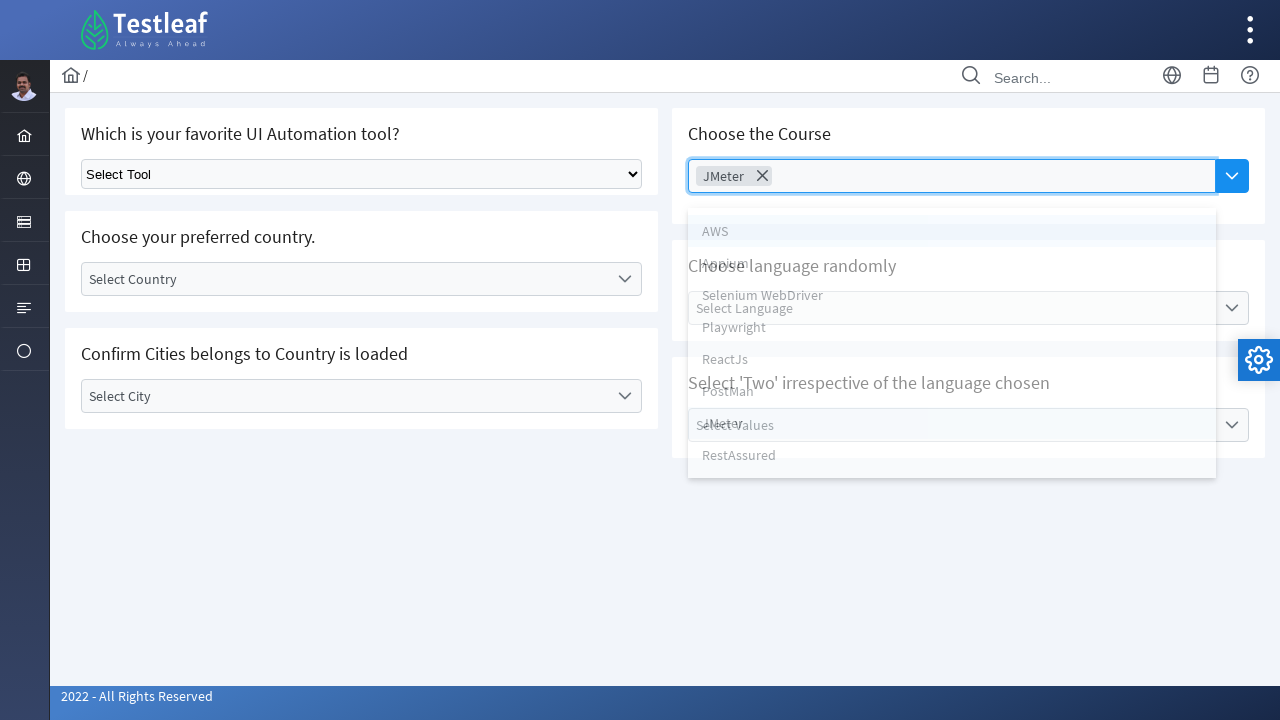

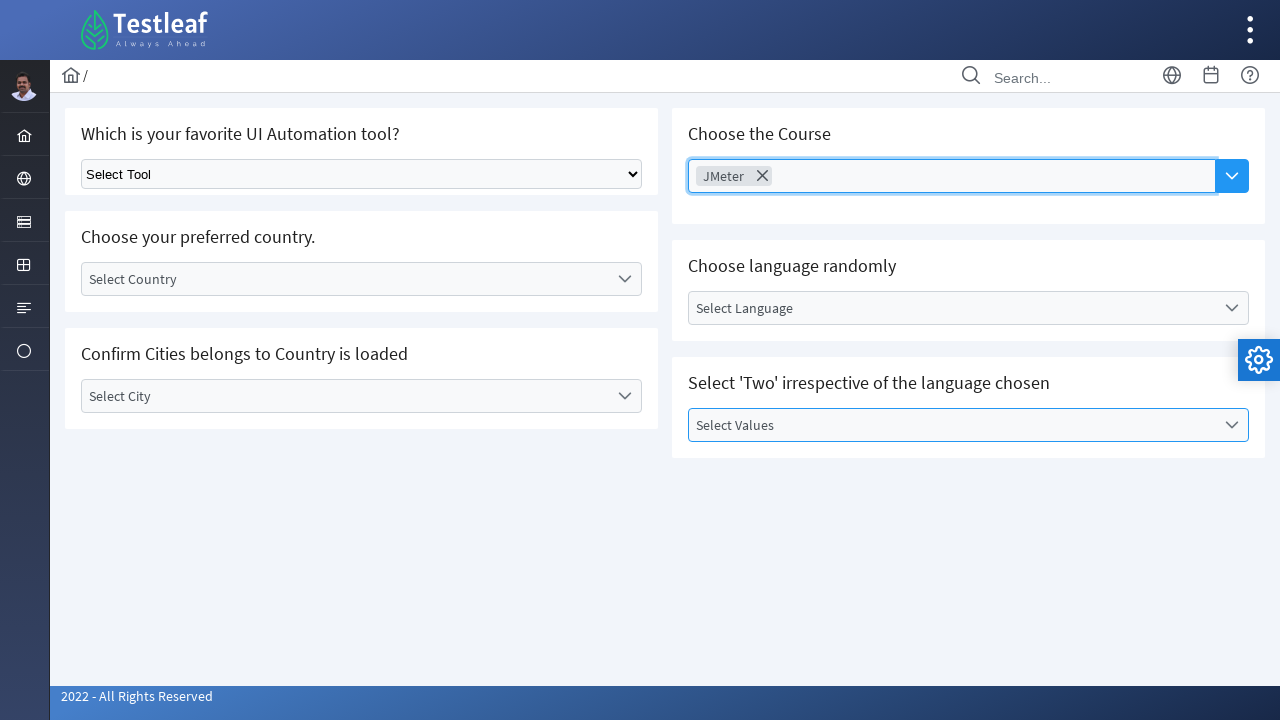